Tests checkbox interaction by ensuring both checkboxes on the page are selected

Starting URL: https://the-internet.herokuapp.com/checkboxes

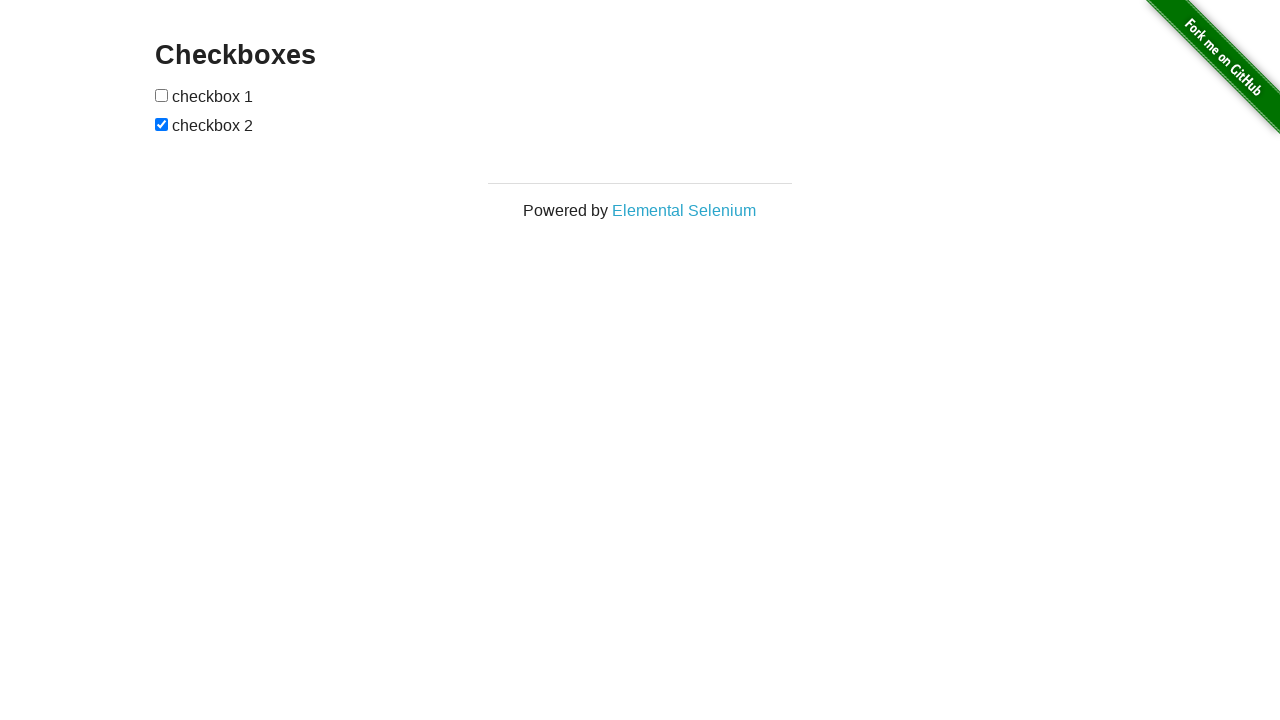

Located first checkbox element
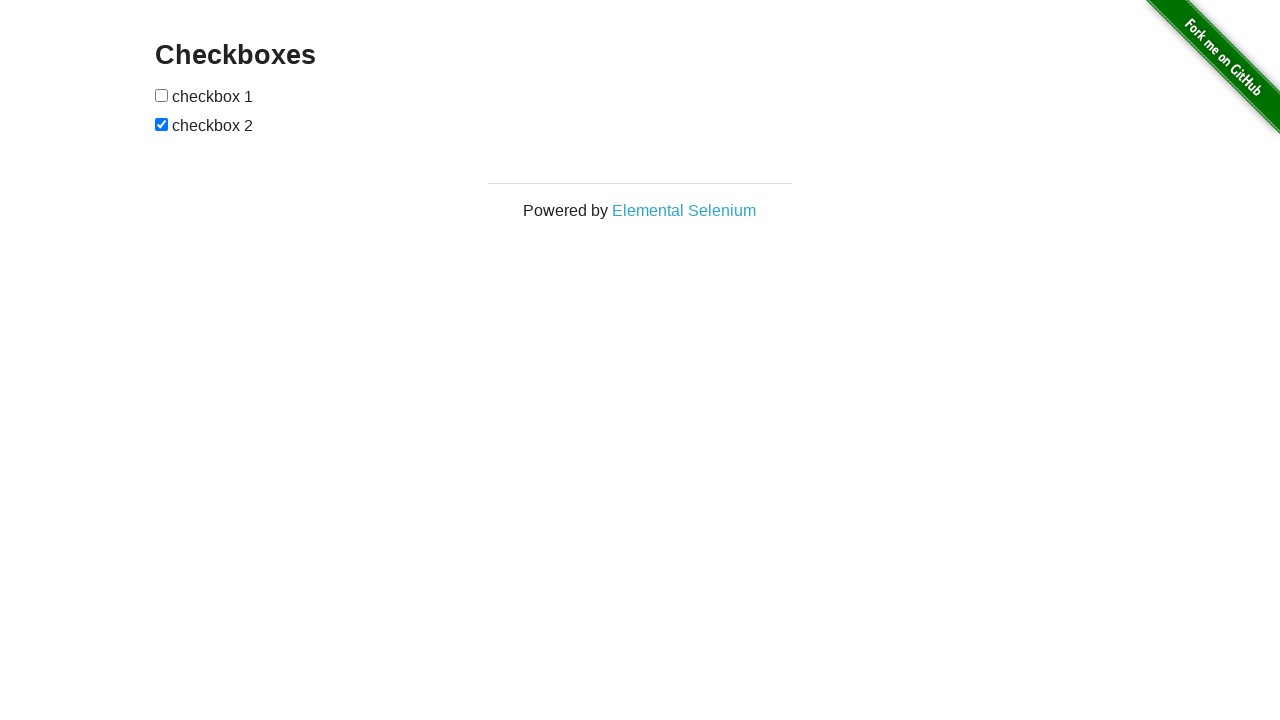

Located second checkbox element
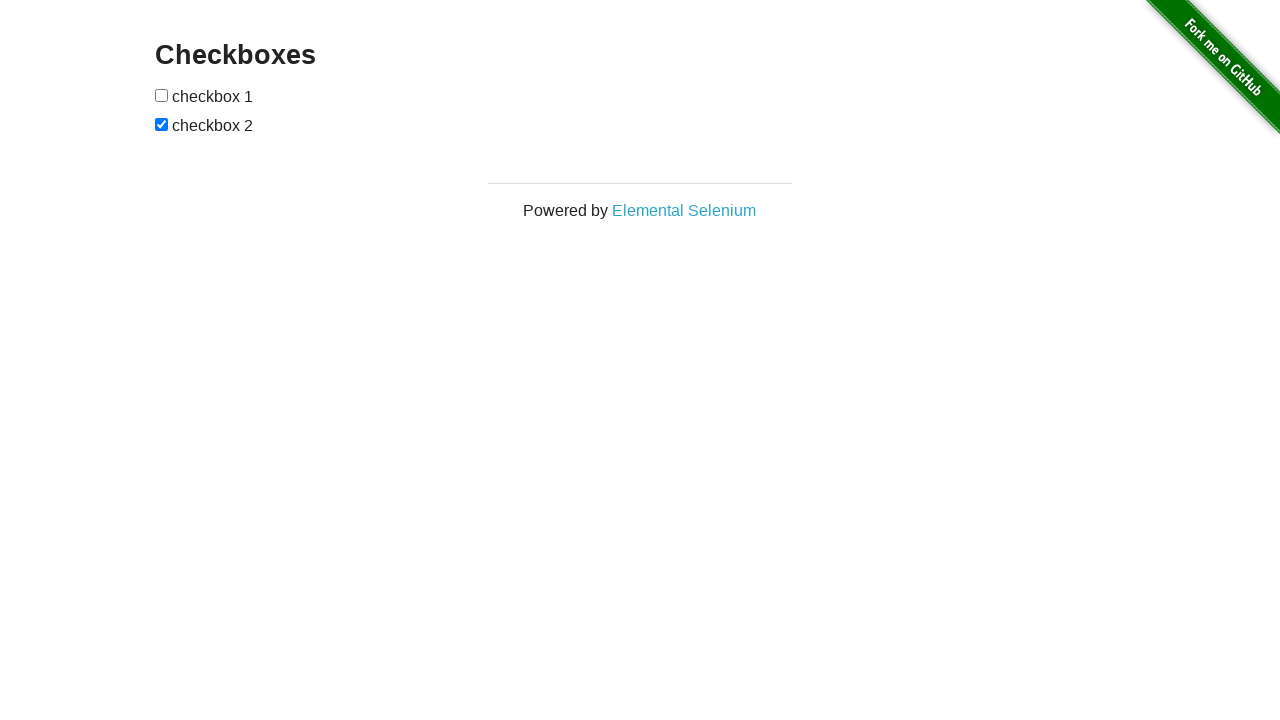

First checkbox was not checked, clicked to select it at (162, 95) on xpath=//form//input[@type='checkbox'][1]
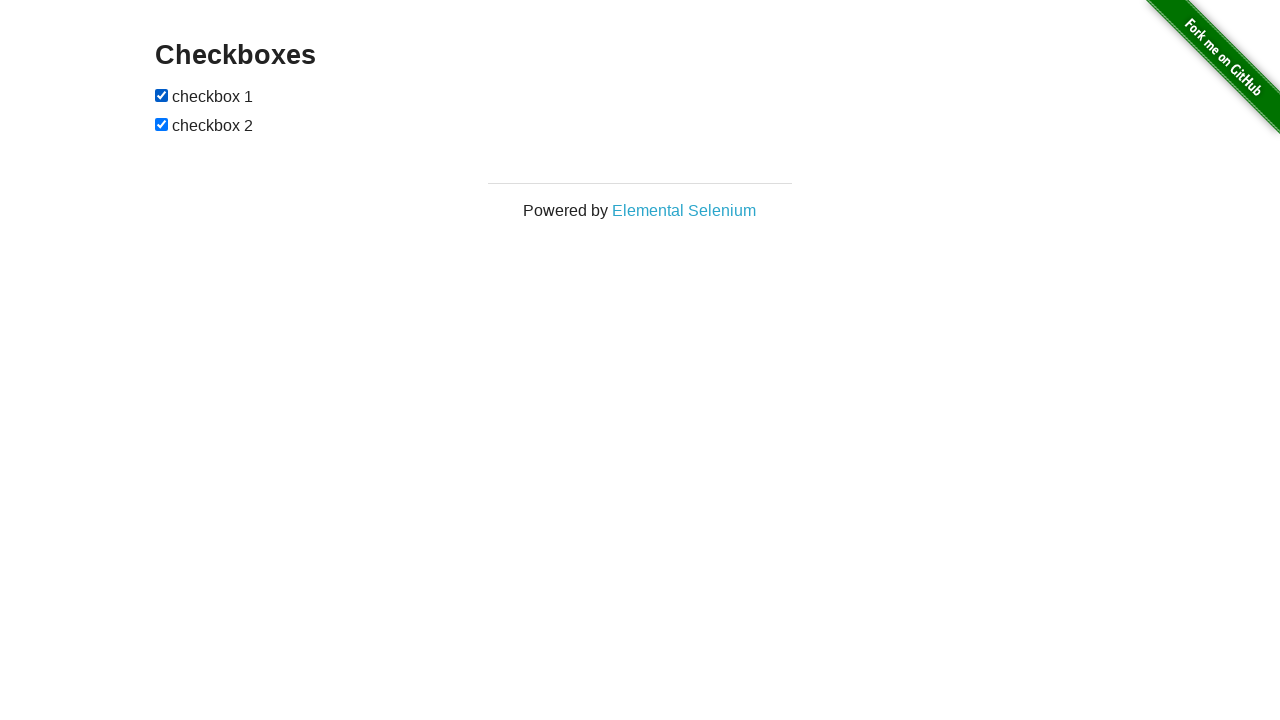

Second checkbox was already checked
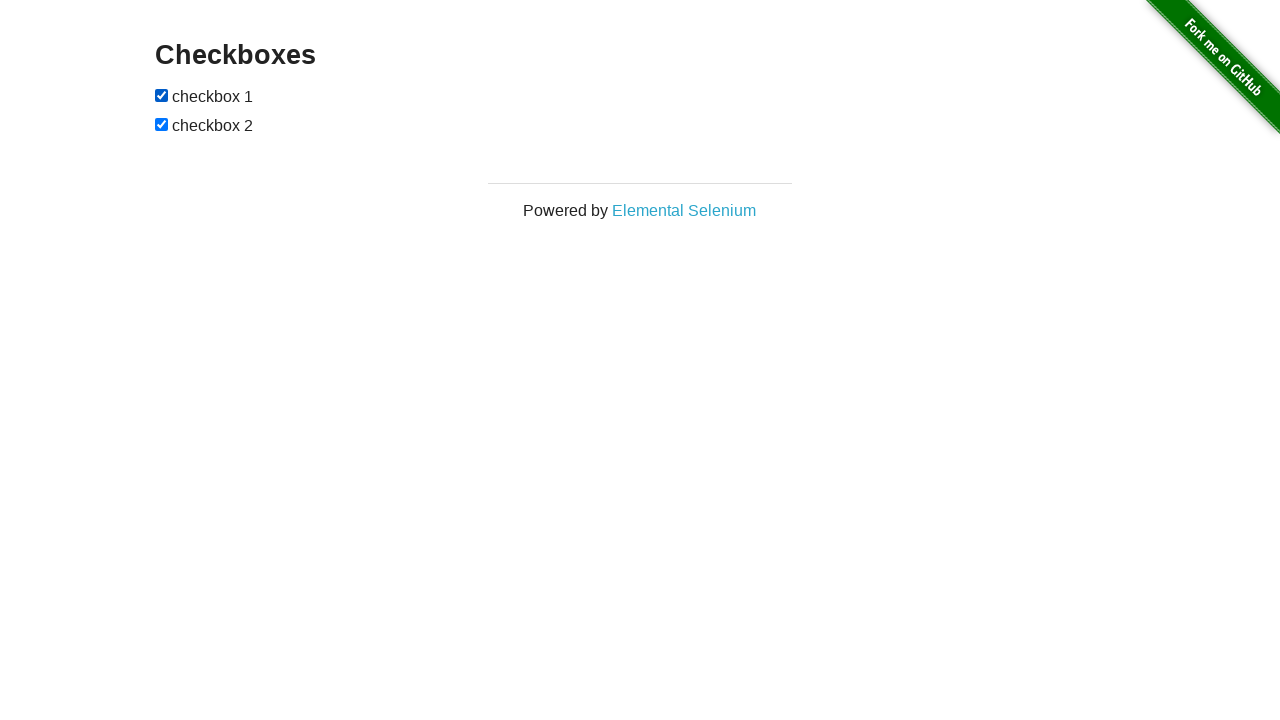

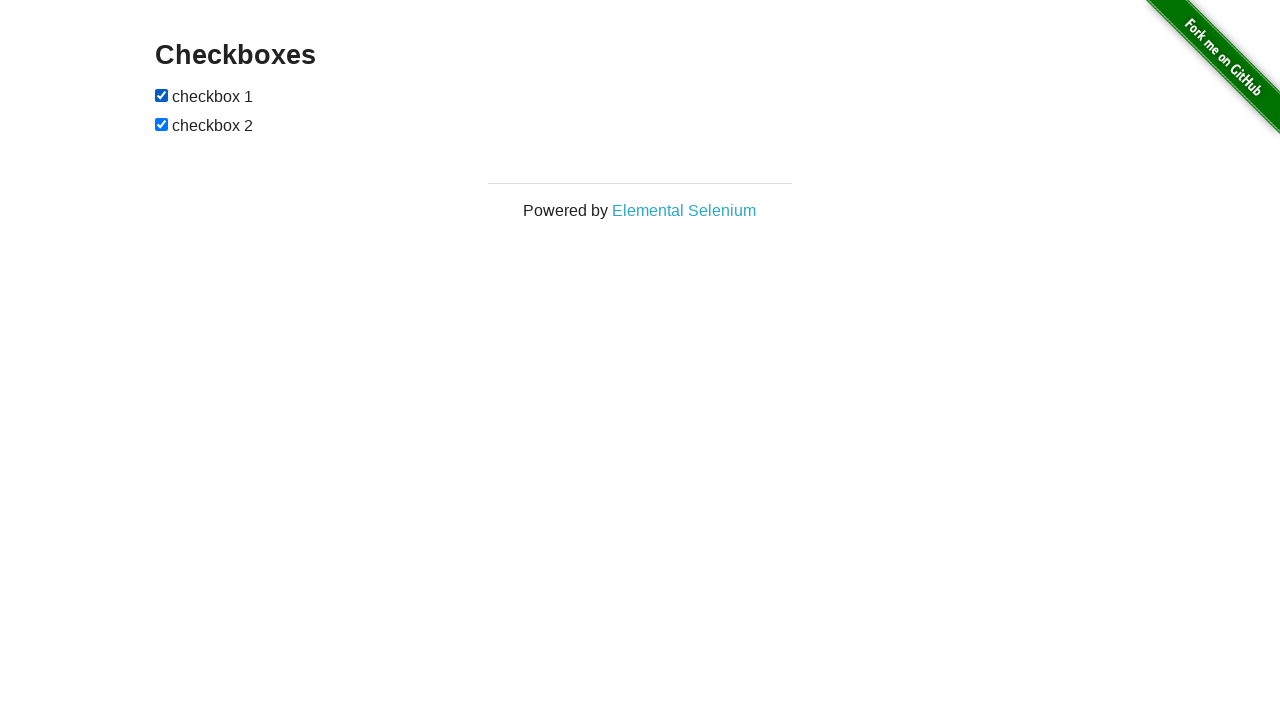